Tests fake/modal alert dialogs by clicking buttons to trigger modal dialogs and dismissing them by clicking the OK button within the modal.

Starting URL: https://testpages.herokuapp.com/styled/alerts/fake-alert-test.html

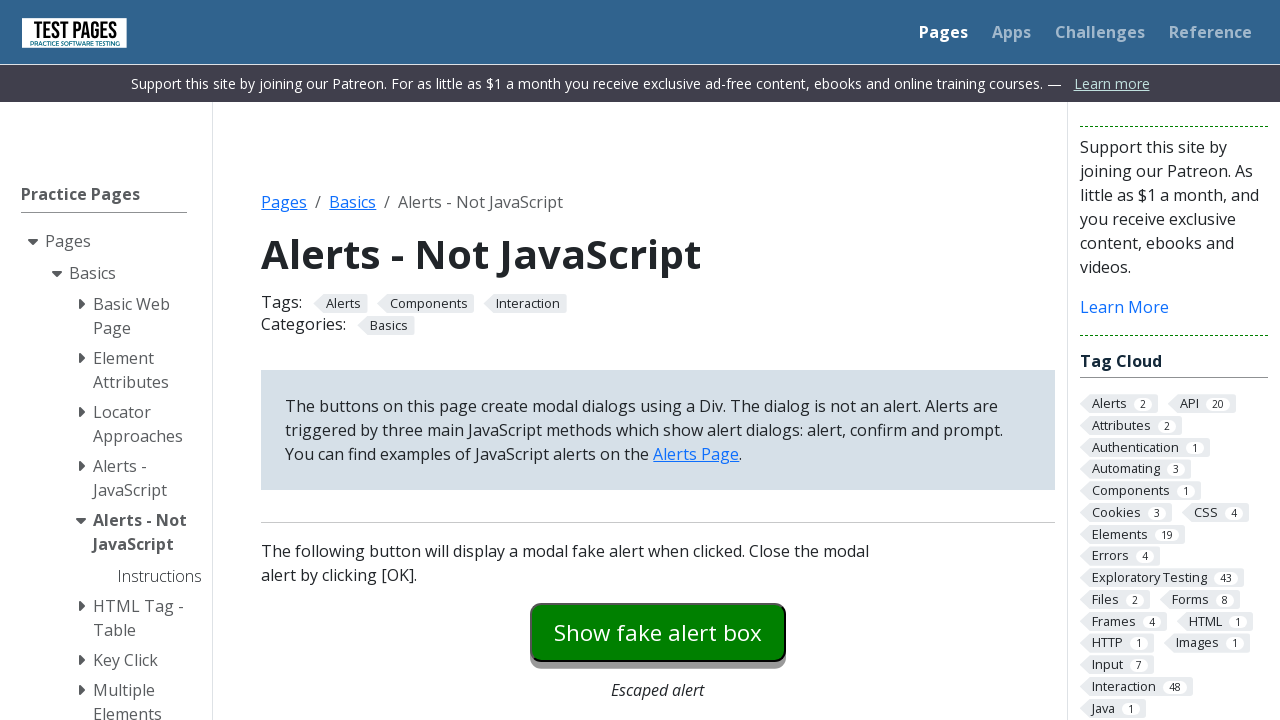

Navigated to fake alert test page
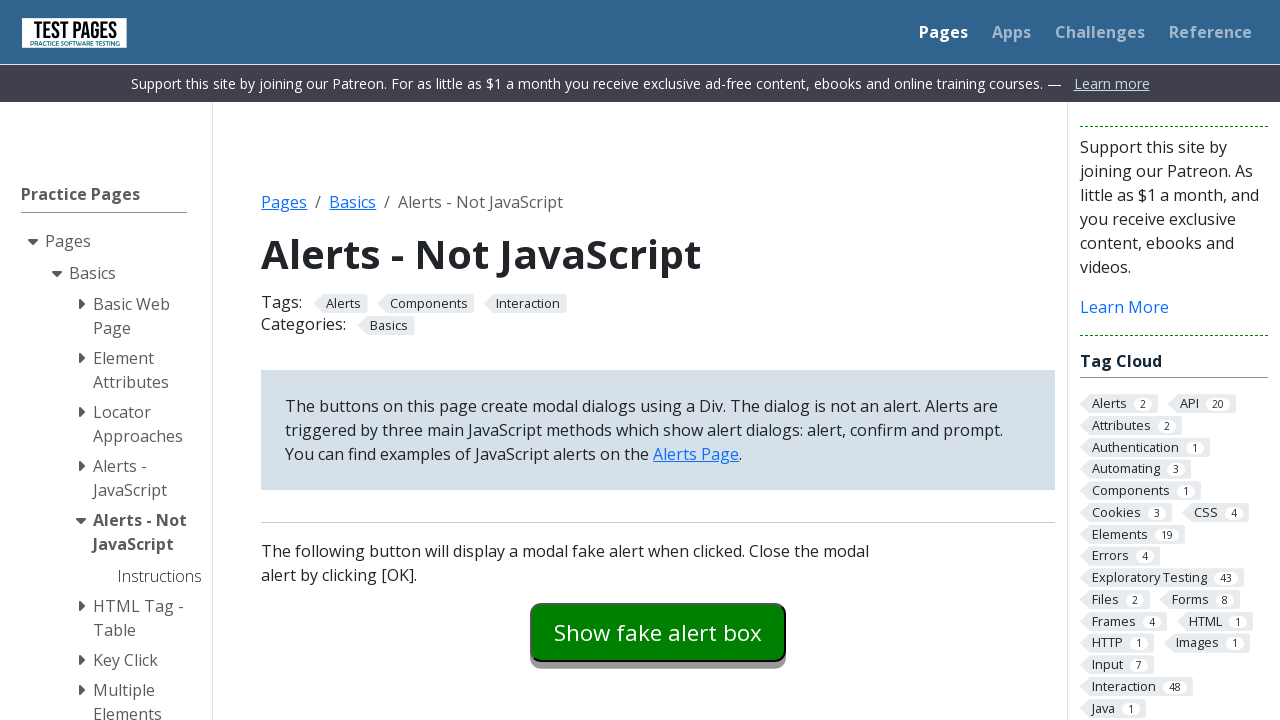

Clicked the fake alert button to trigger modal dialog at (658, 632) on #fakealert
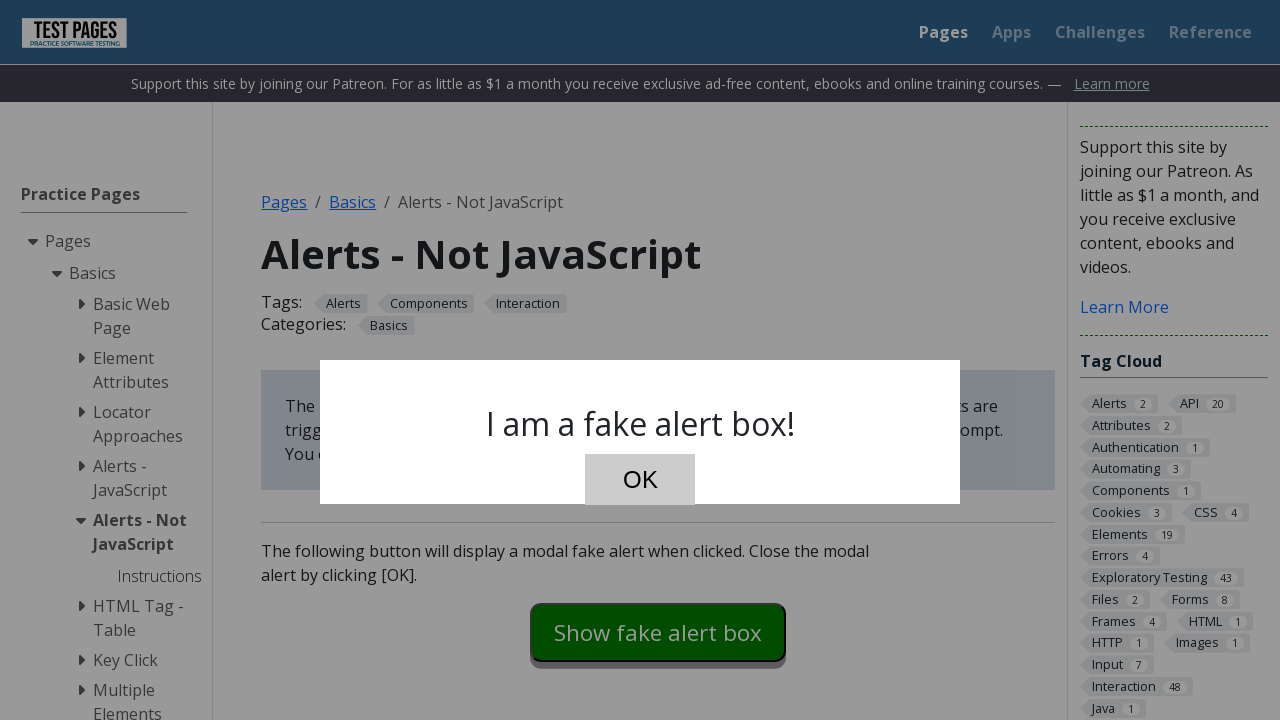

Clicked OK button to dismiss the fake alert dialog at (640, 480) on #dialog-ok
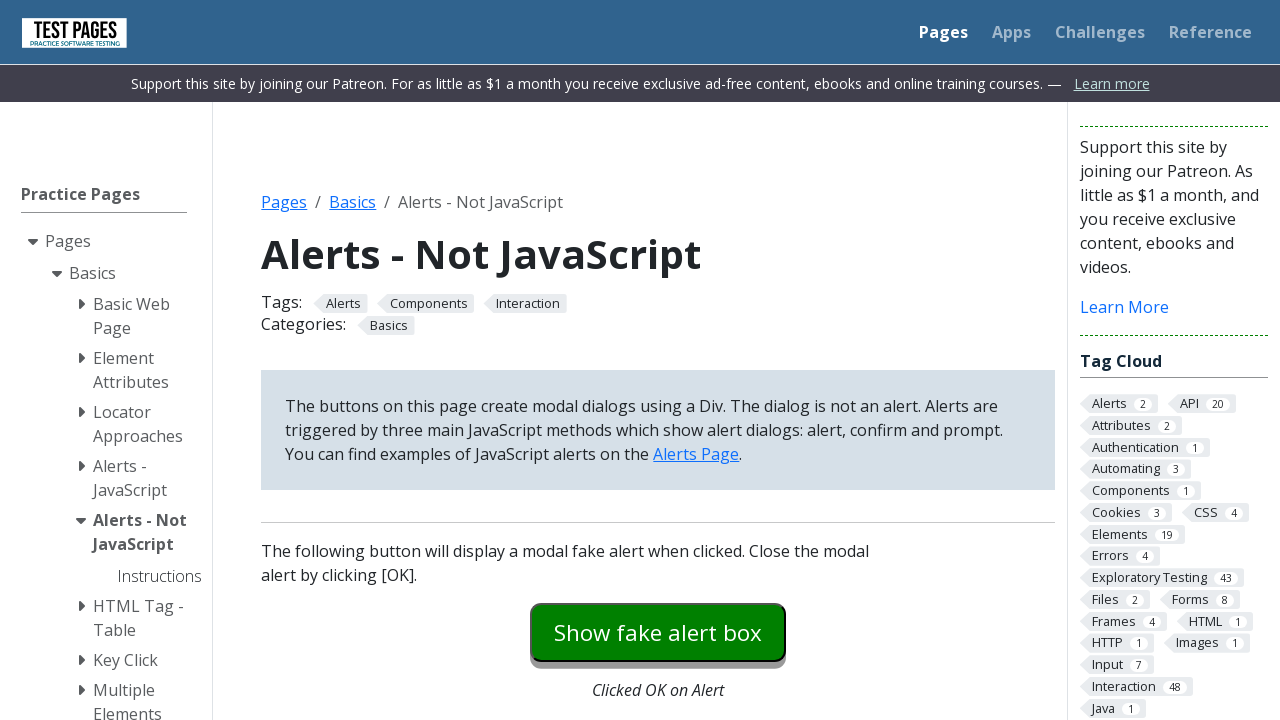

Clicked the modal dialog button to trigger another modal at (658, 360) on #modaldialog
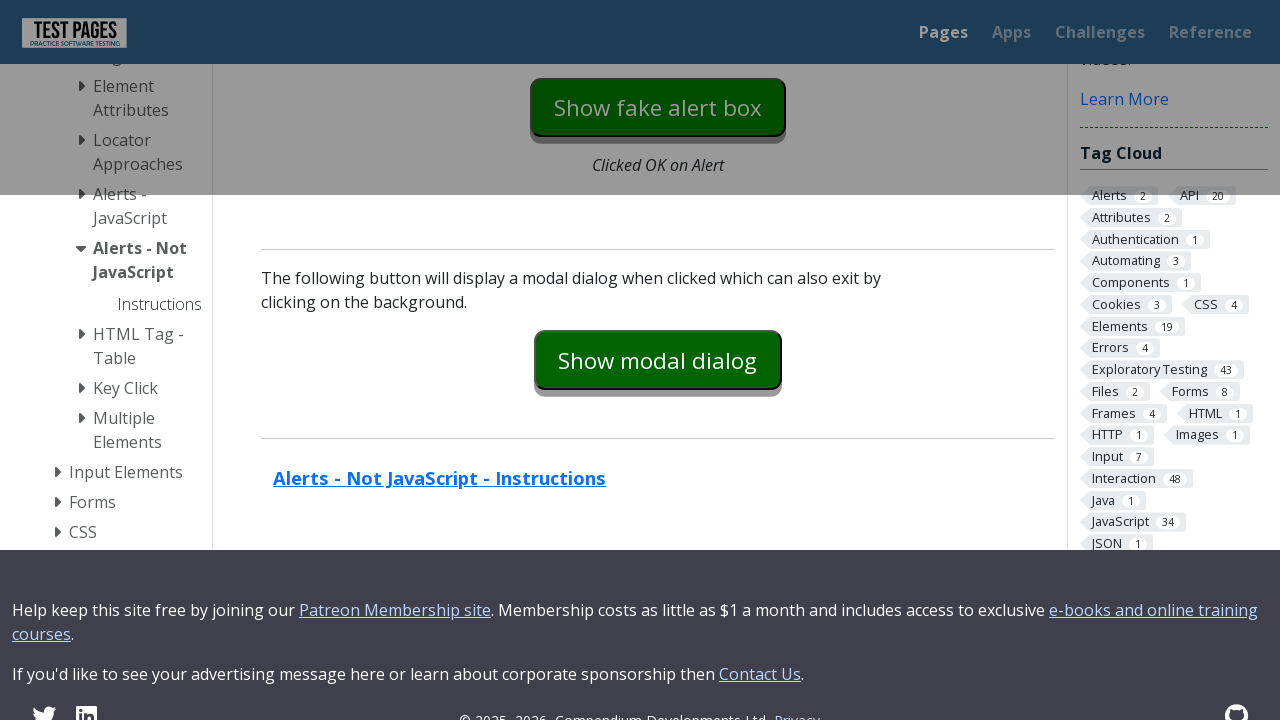

Clicked OK button to dismiss the modal dialog at (719, 361) on #dialog-ok
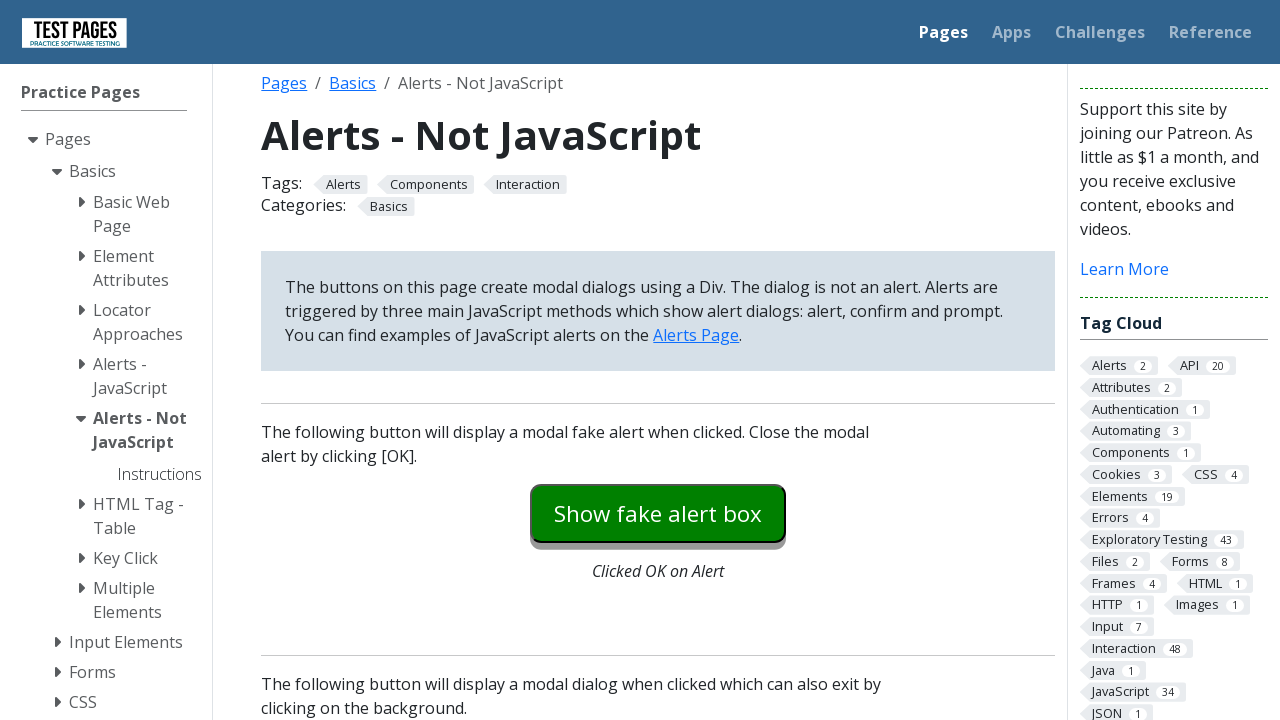

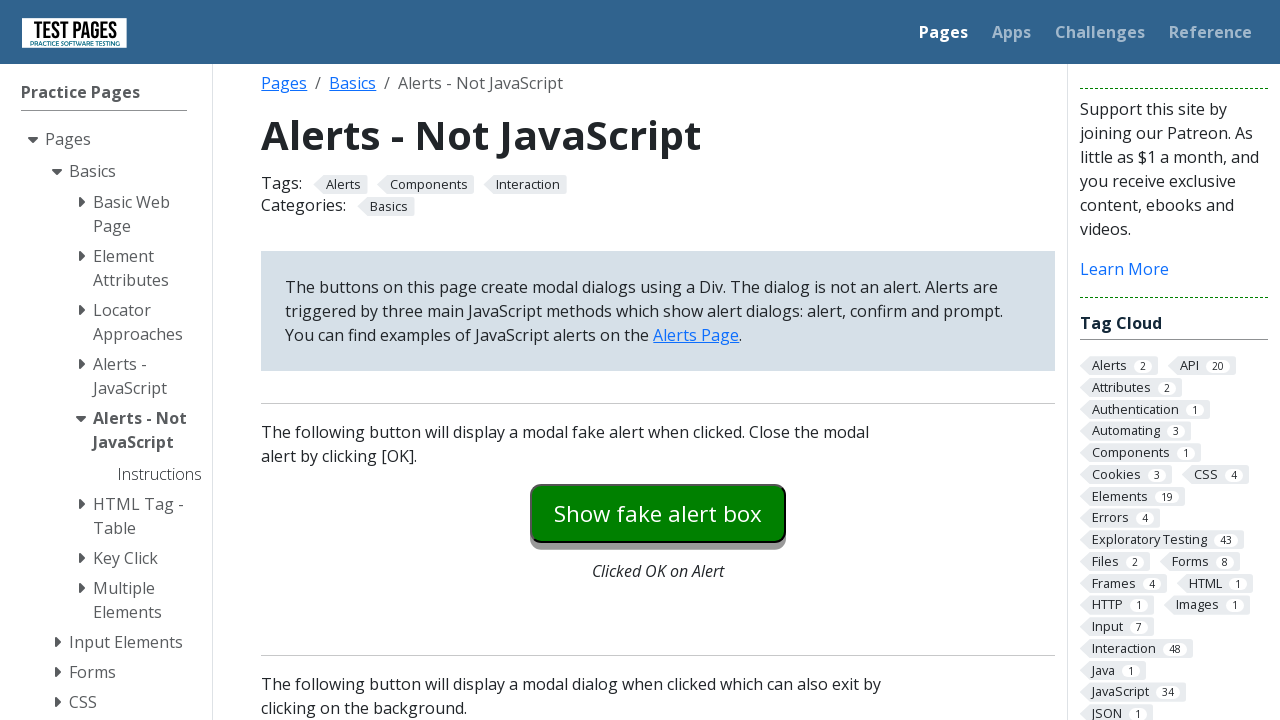